Tests dynamic button interaction by clicking a sequence of buttons that appear dynamically and verifying completion message

Starting URL: https://testpages.eviltester.com/styled/dynamic-buttons-simple.html

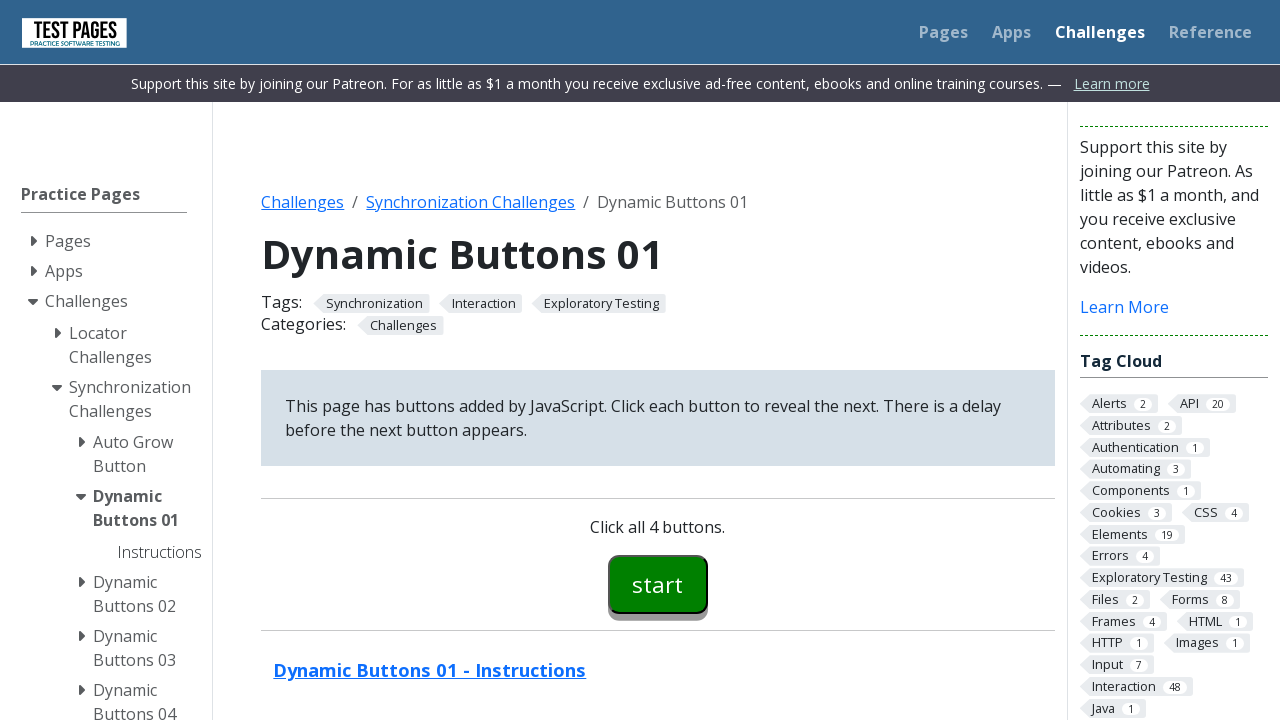

Clicked first dynamic button (#button00) at (658, 584) on #button00
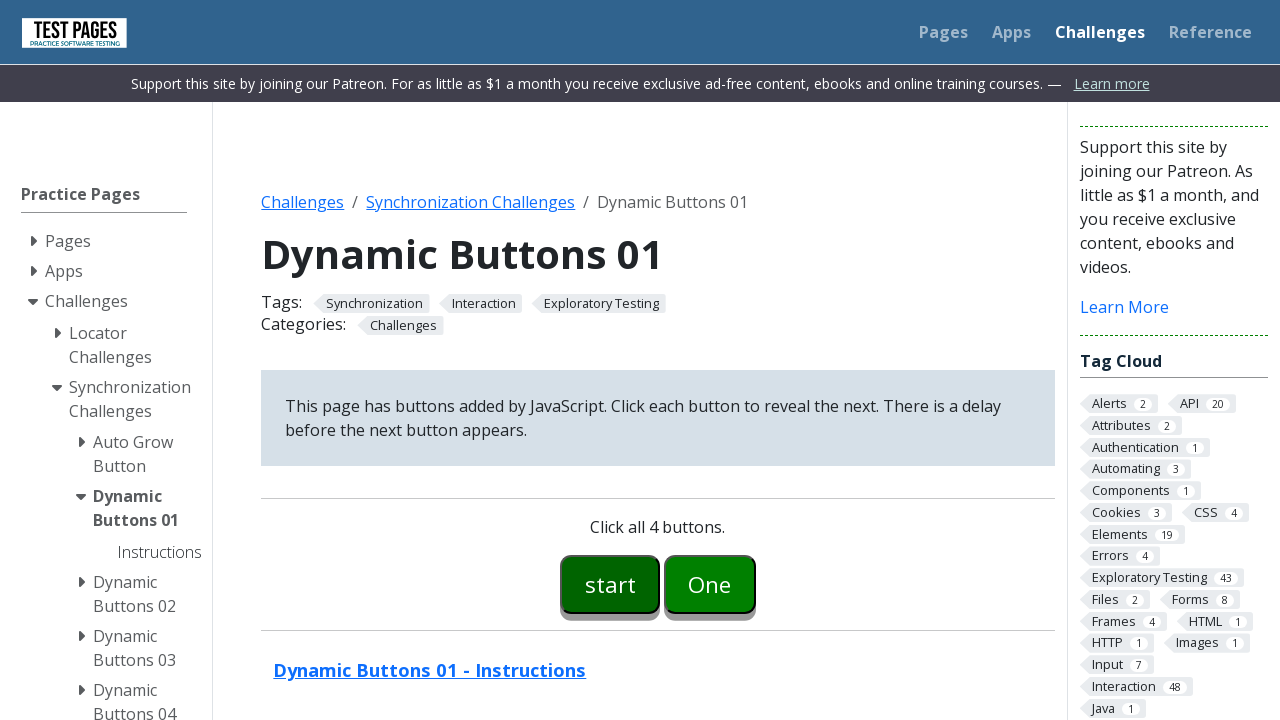

Clicked second dynamic button (#button01) at (710, 584) on #button01
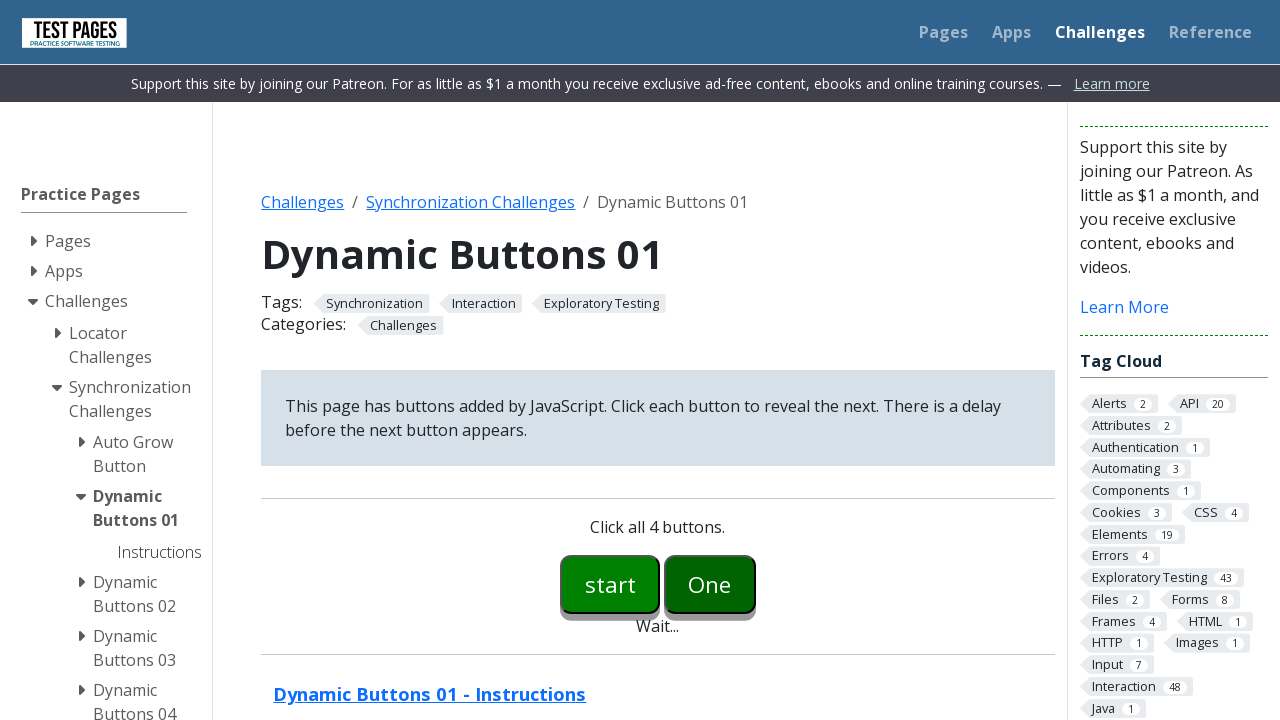

Third dynamic button (#button02) appeared
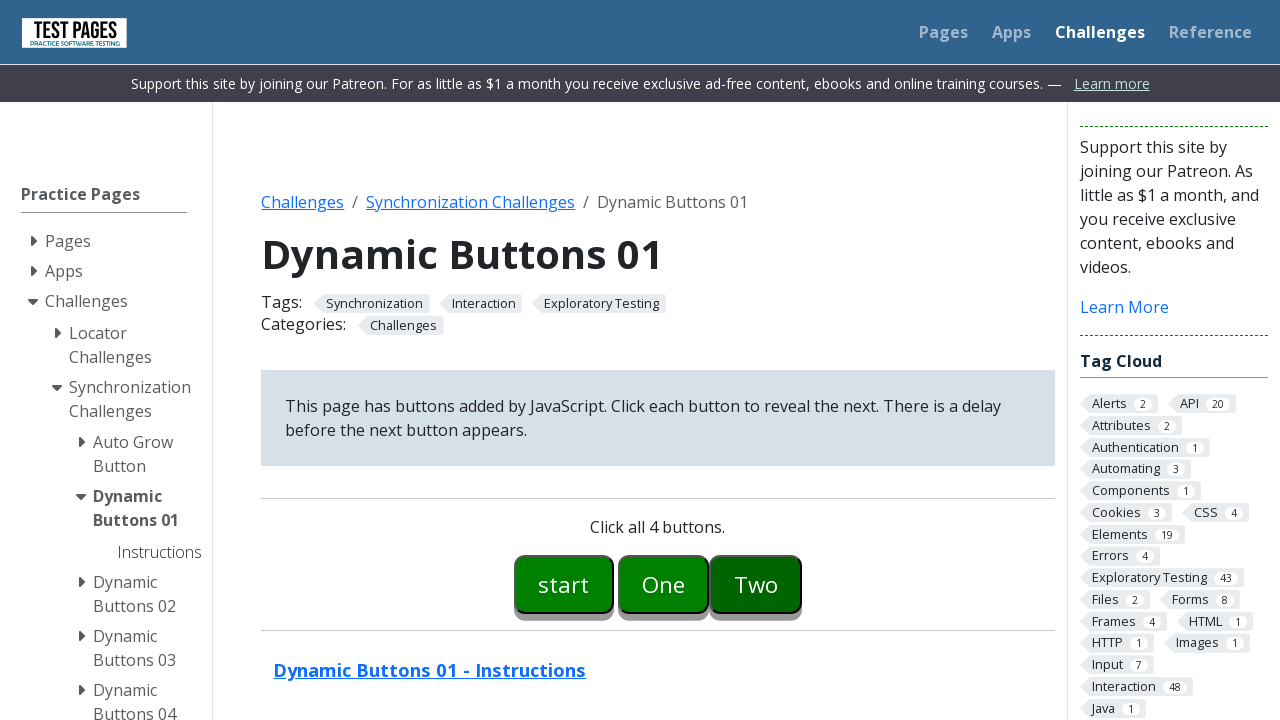

Clicked third dynamic button (#button02) at (756, 584) on #button02
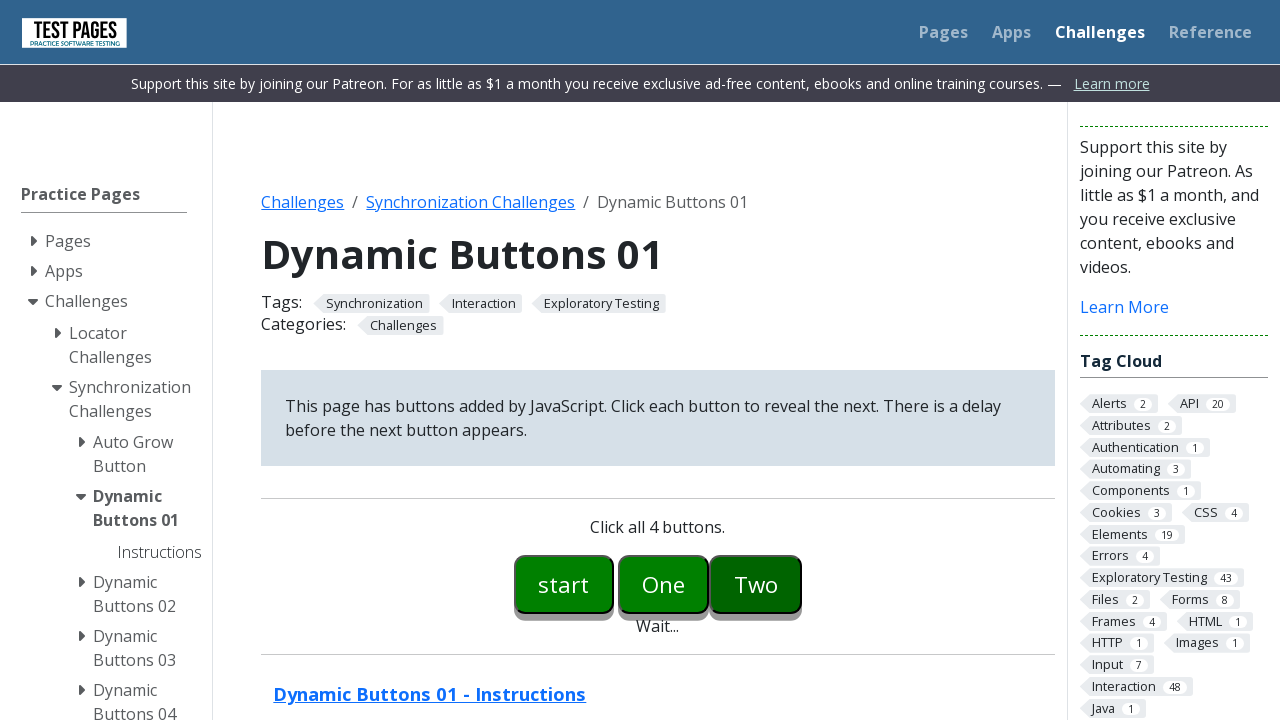

Fourth dynamic button (#button03) appeared
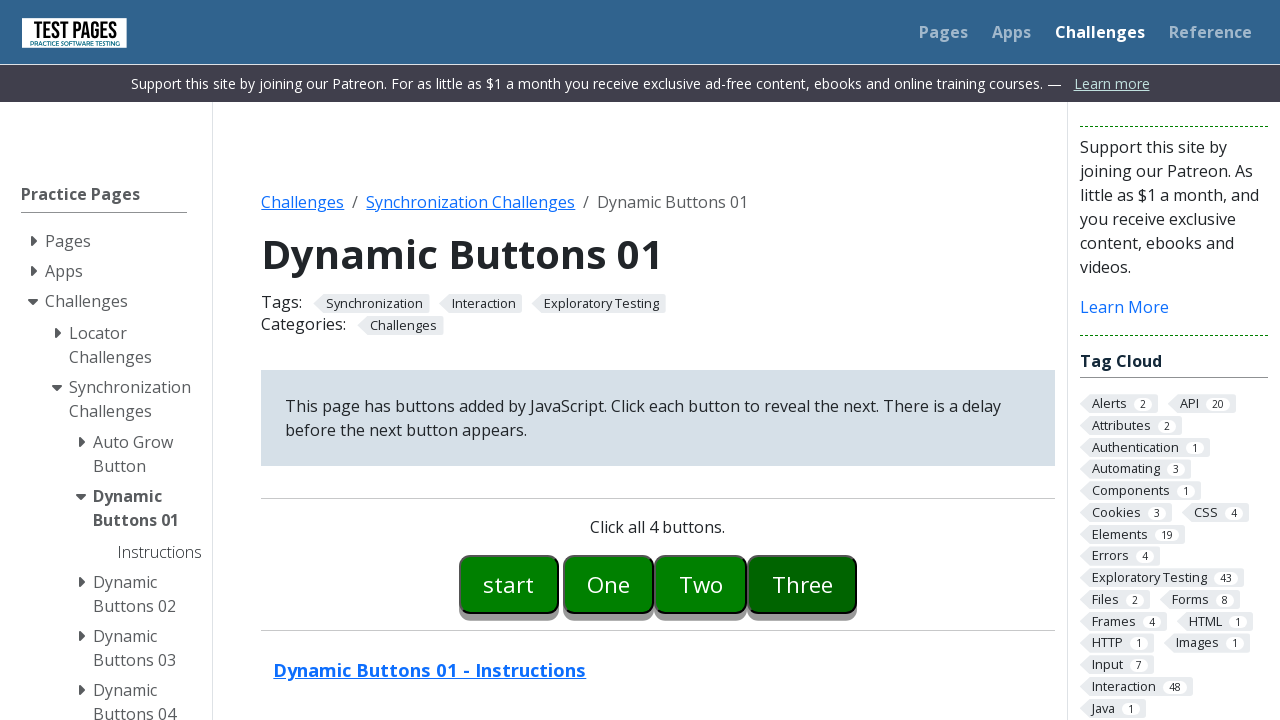

Clicked fourth dynamic button (#button03) at (802, 584) on #button03
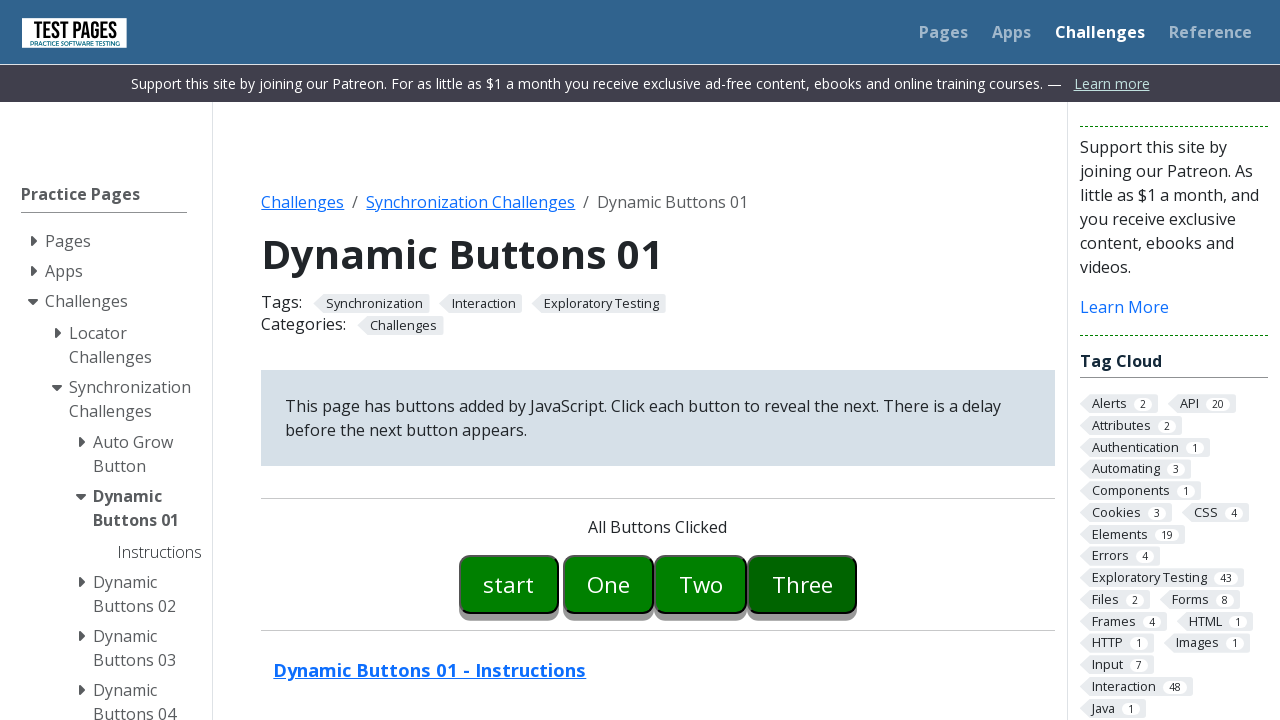

Verified completion message 'All Buttons Clicked' is displayed
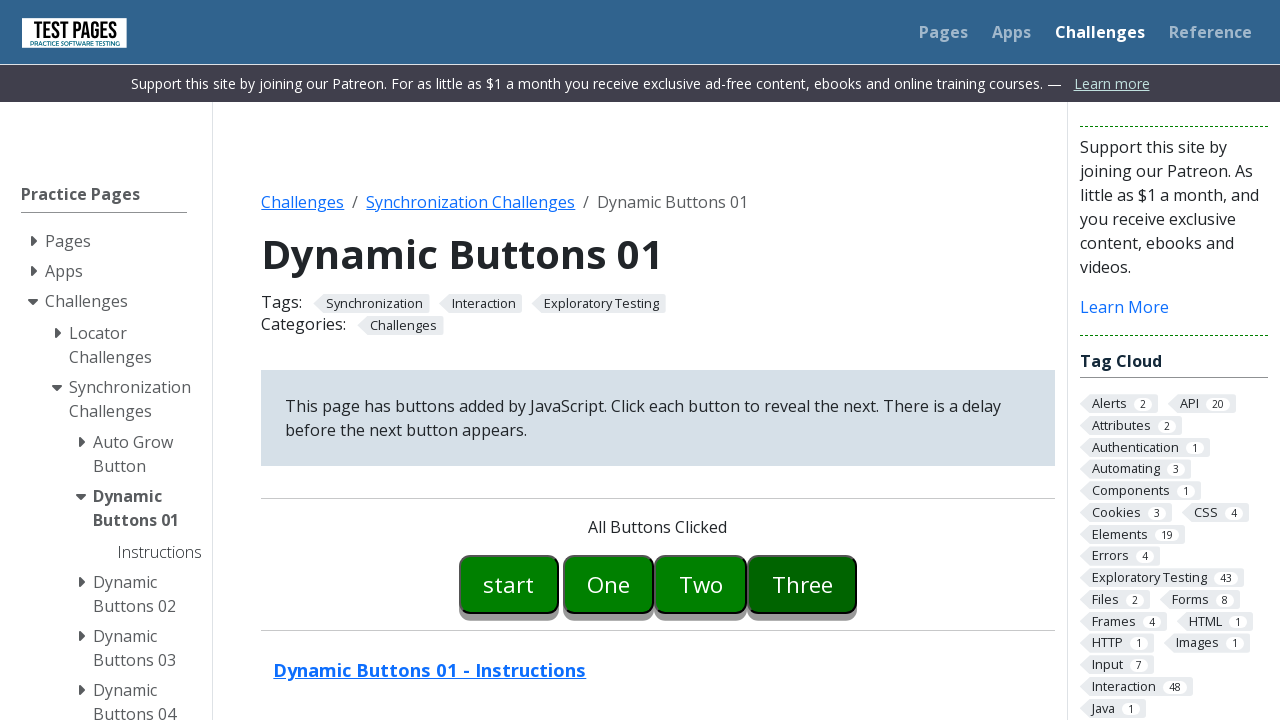

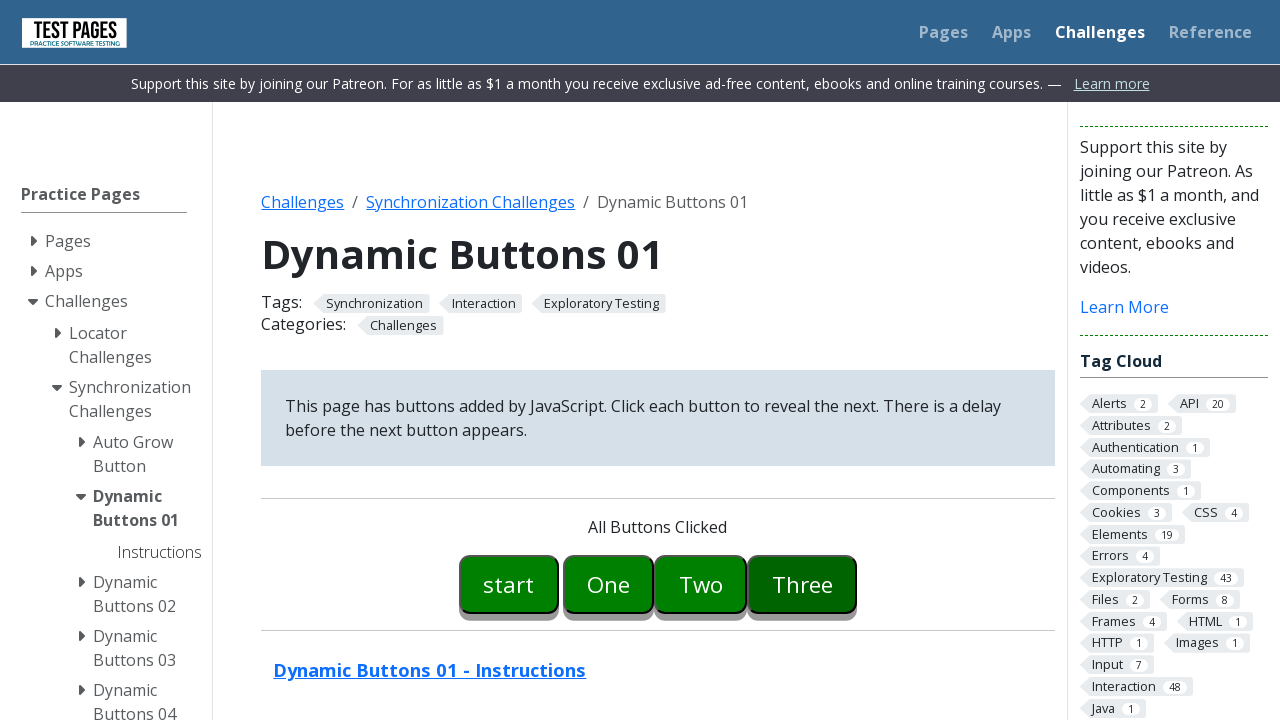